Navigates to CS:GO matches page, clicks on the Results tab, then clicks on the first match item to view its details.

Starting URL: https://event.5eplay.com/csgo/matches

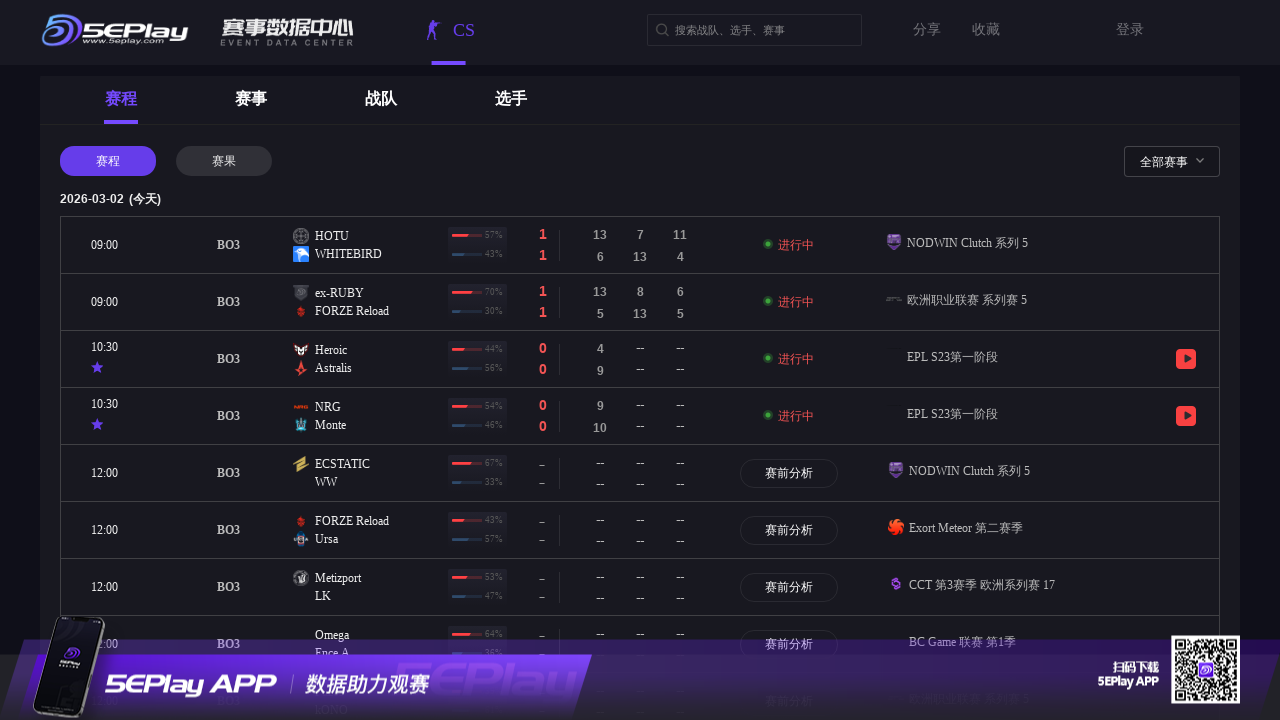

Waited for matches page to fully load
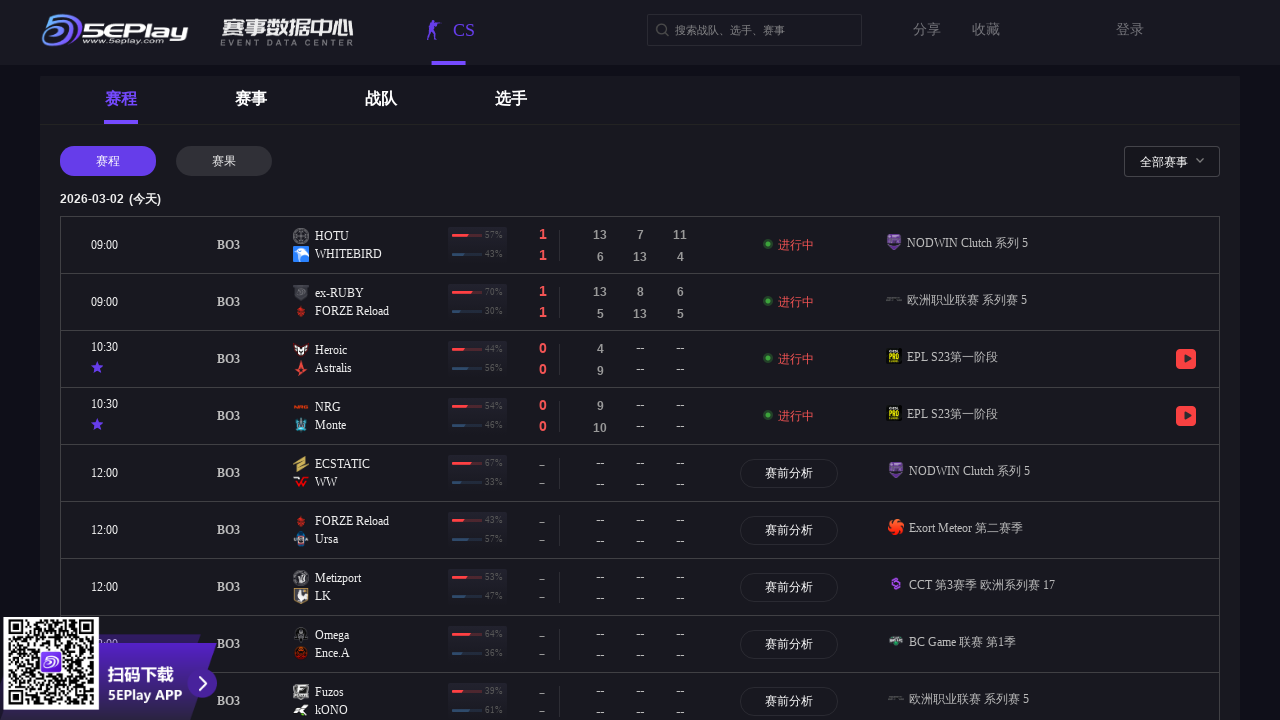

Clicked the Results (赛果) tab at (224, 161) on span.trigger-item:text("赛果")
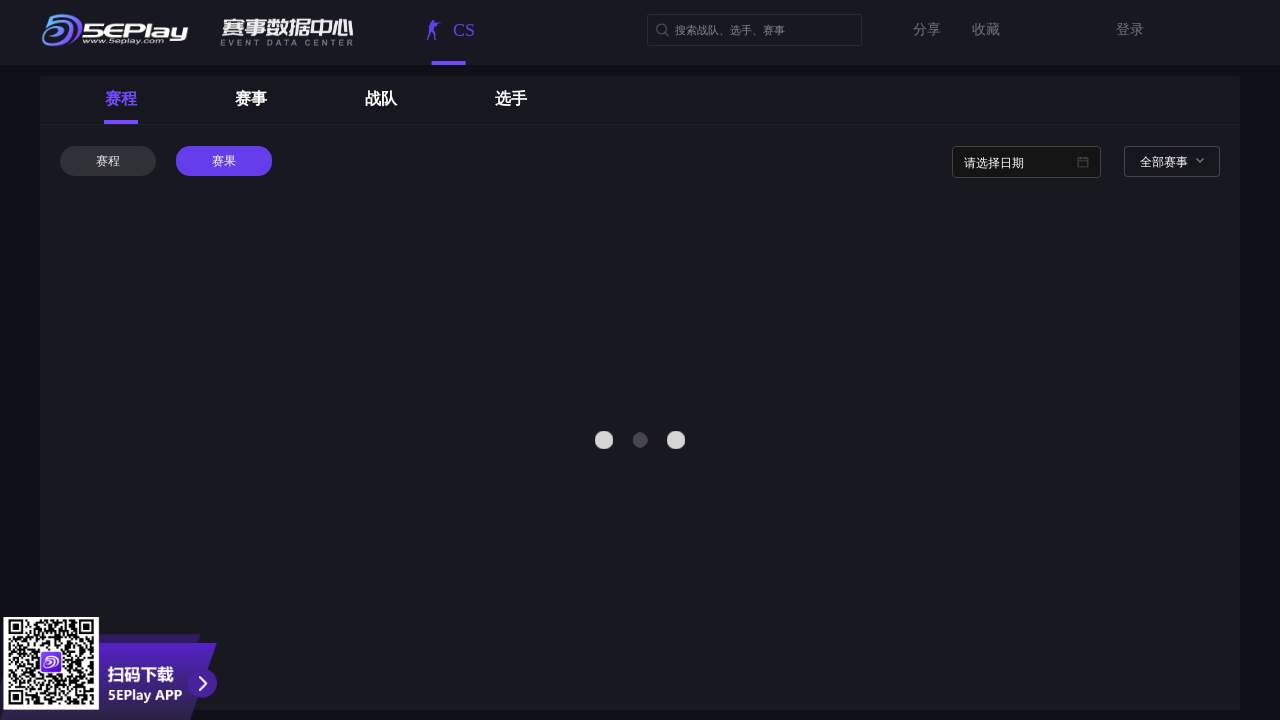

Waited for match results to load after clicking Results tab
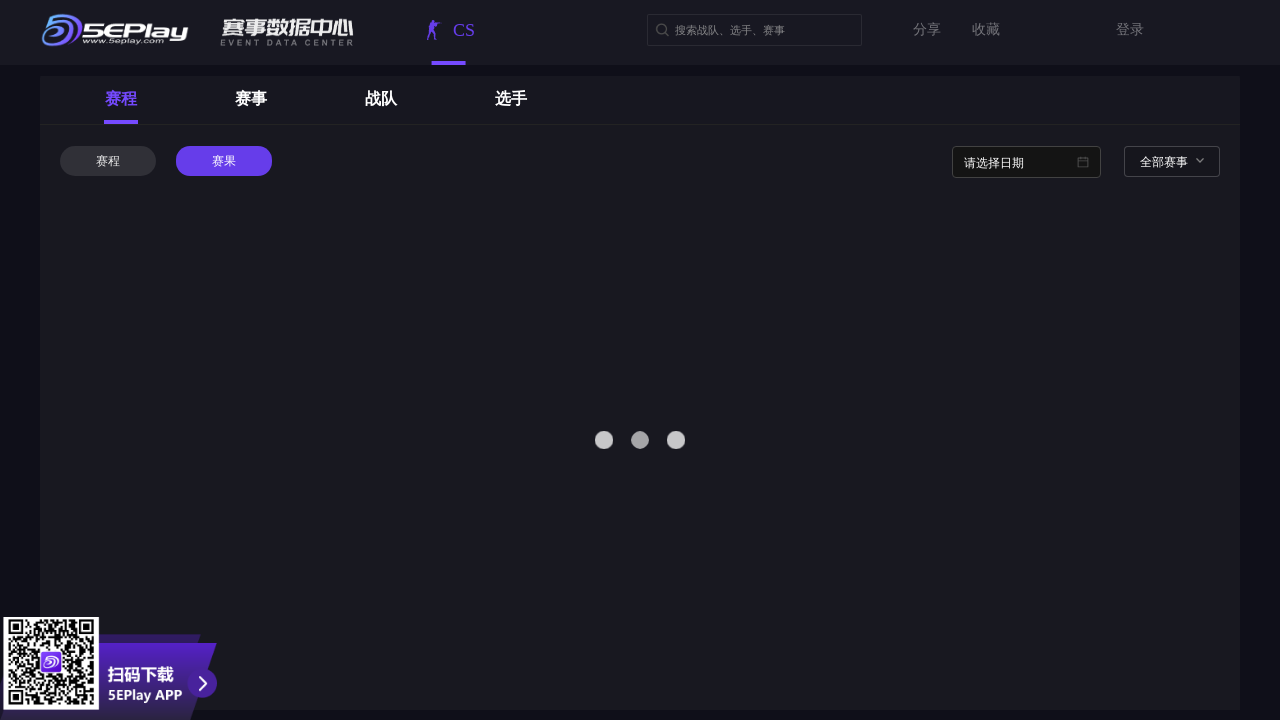

Match items appeared on the page
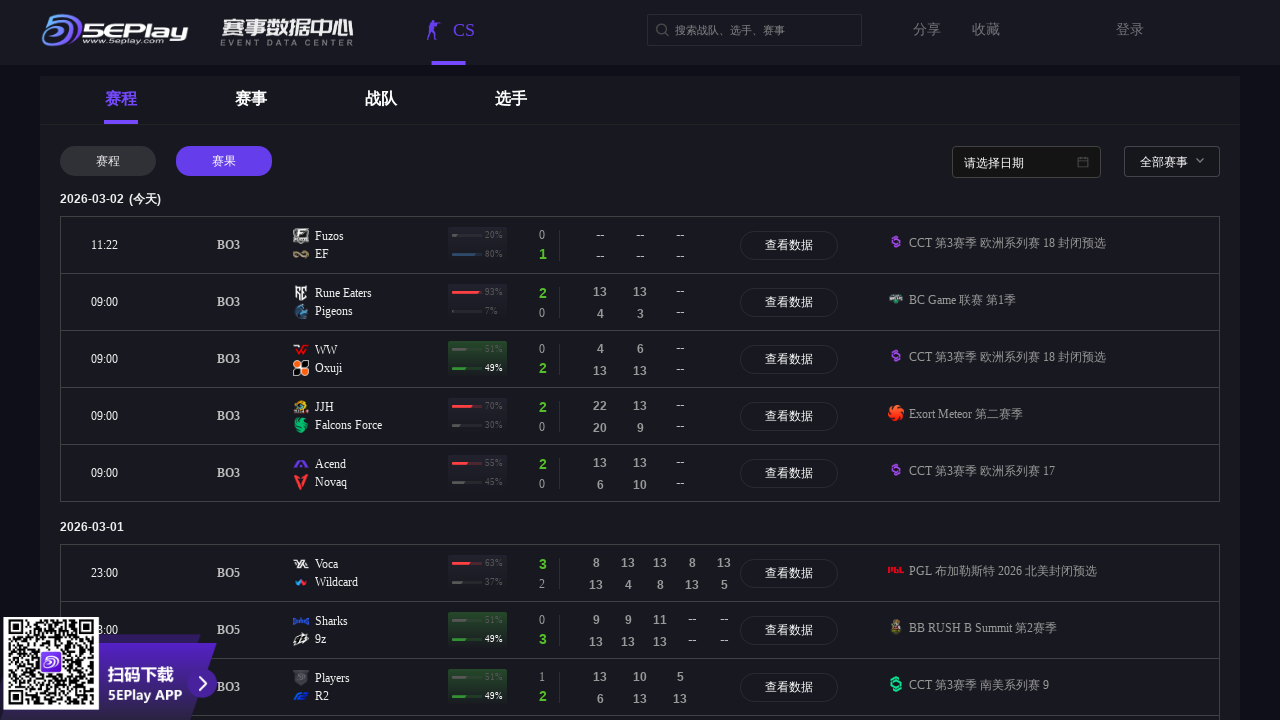

Clicked on the first match item to view its details at (640, 244) on div.match-item-row.cp >> nth=0
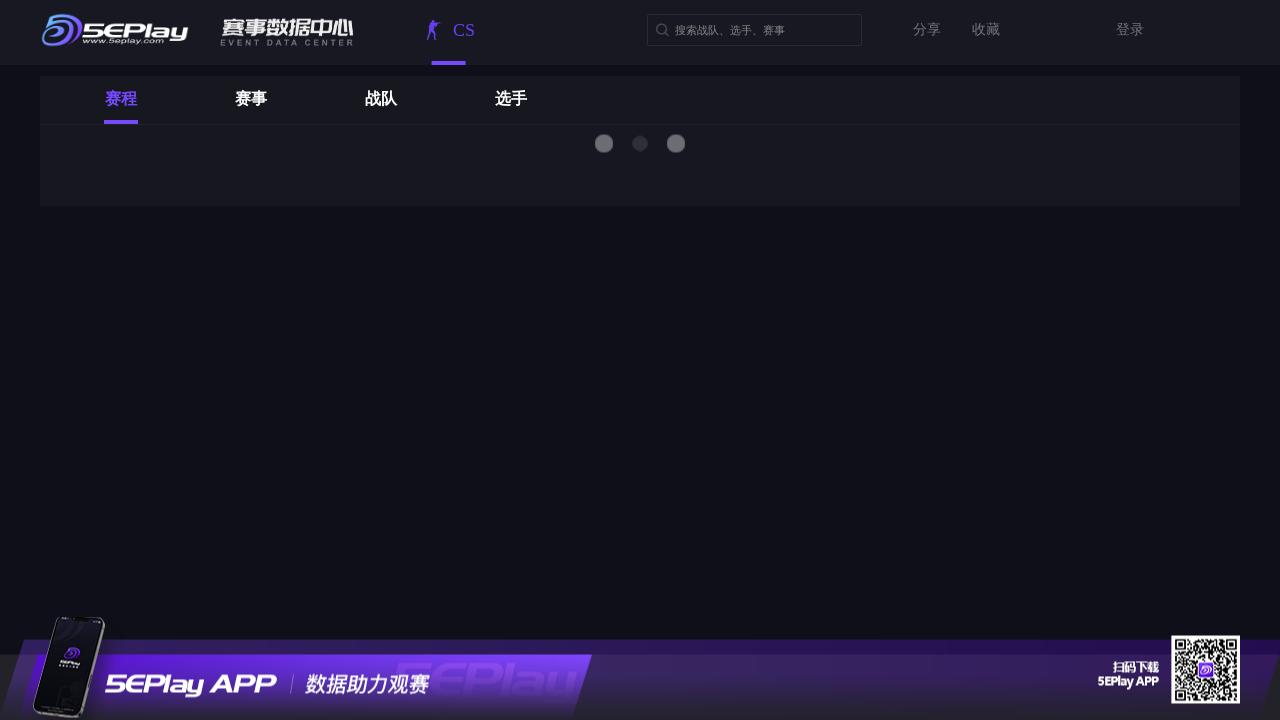

Match detail page loaded successfully
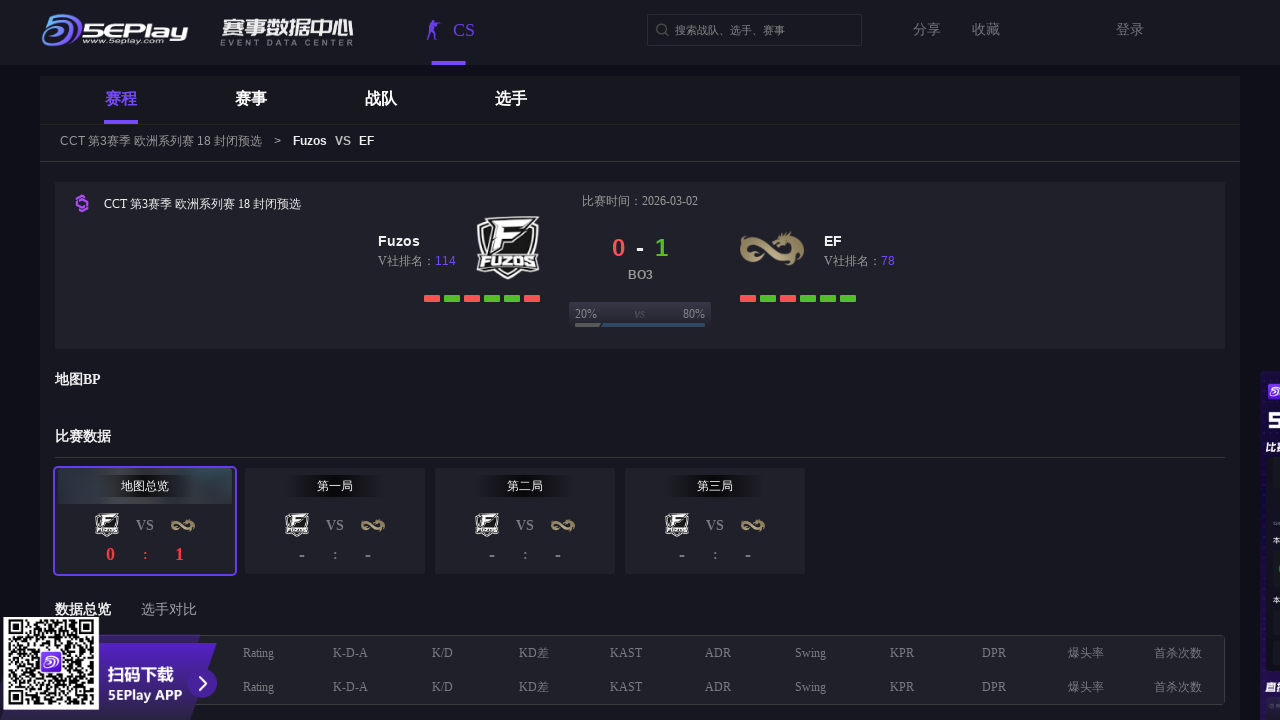

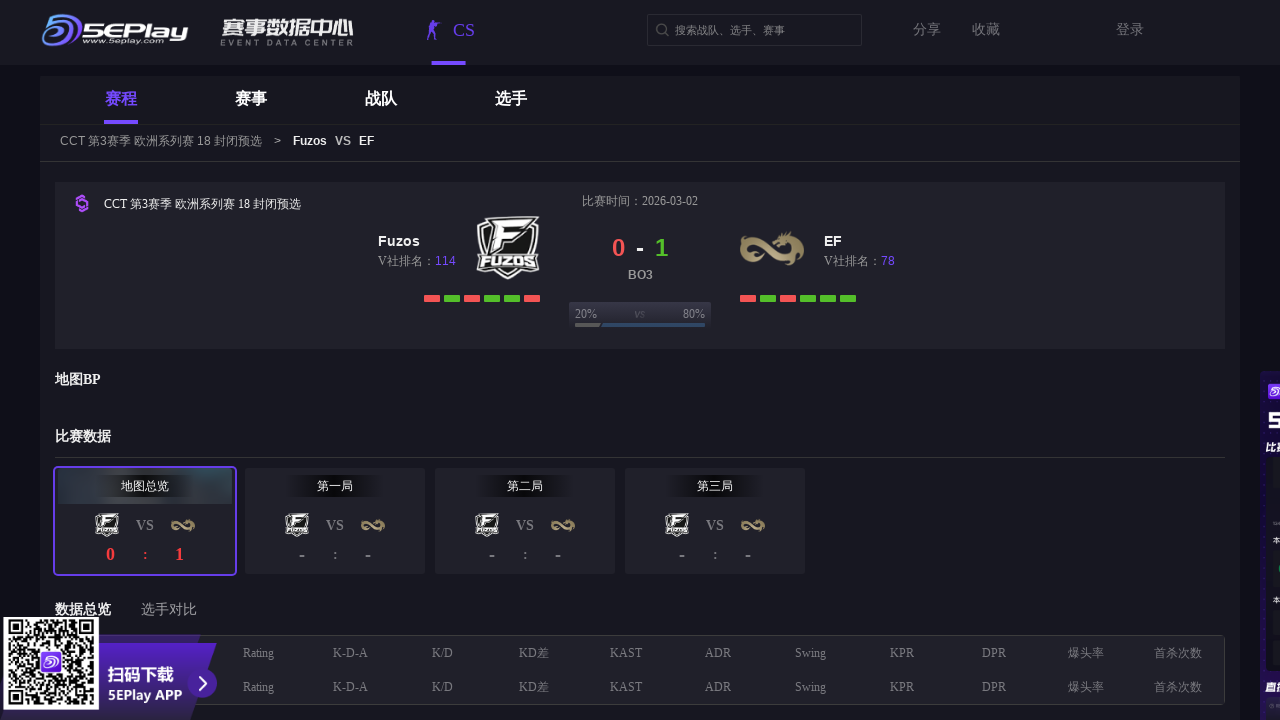